Tests dropdown selection functionality by selecting currency options using different methods

Starting URL: https://rahulshettyacademy.com/dropdownsPractise/

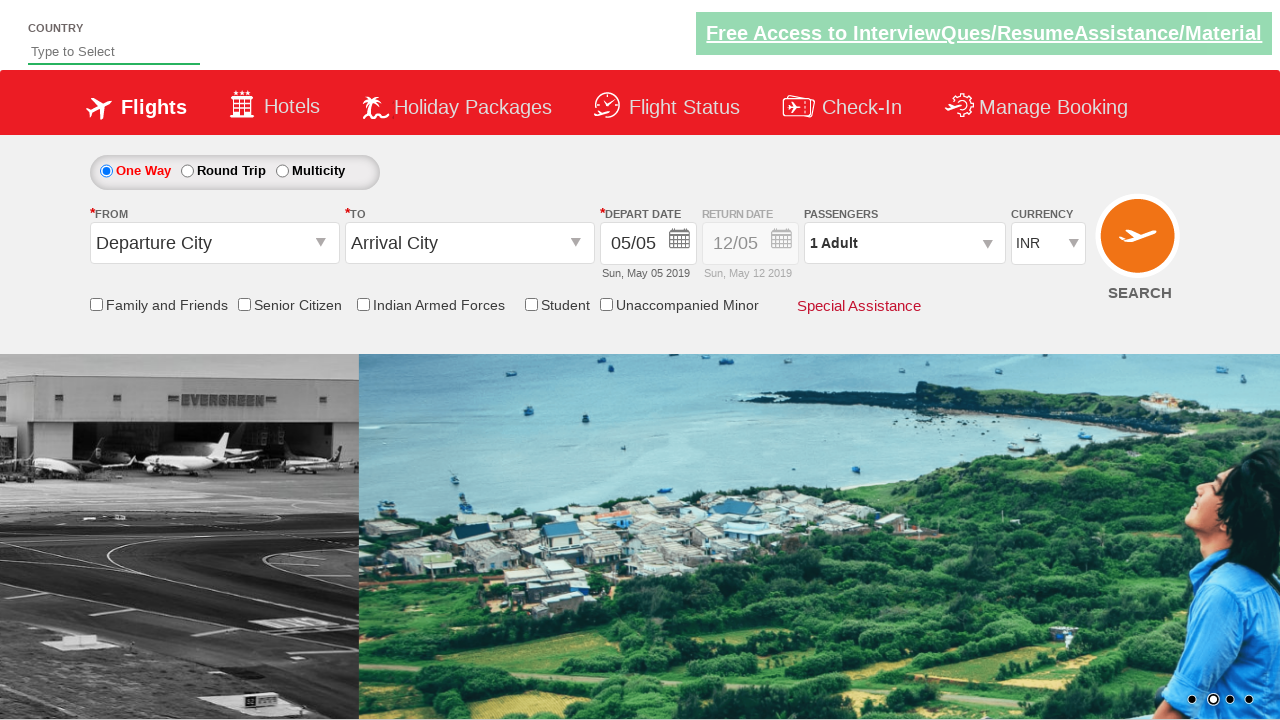

Entered 'Welcome to selenium' into the first textarea
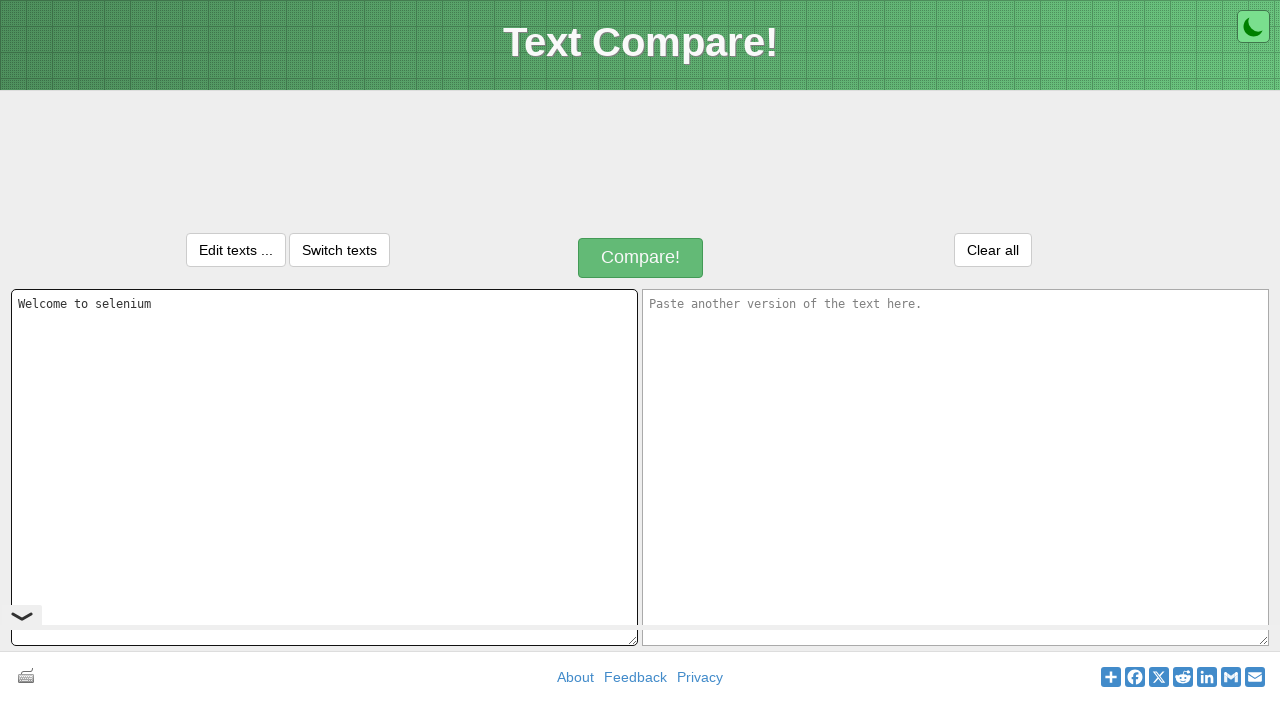

Selected all text in first textarea using Ctrl+A
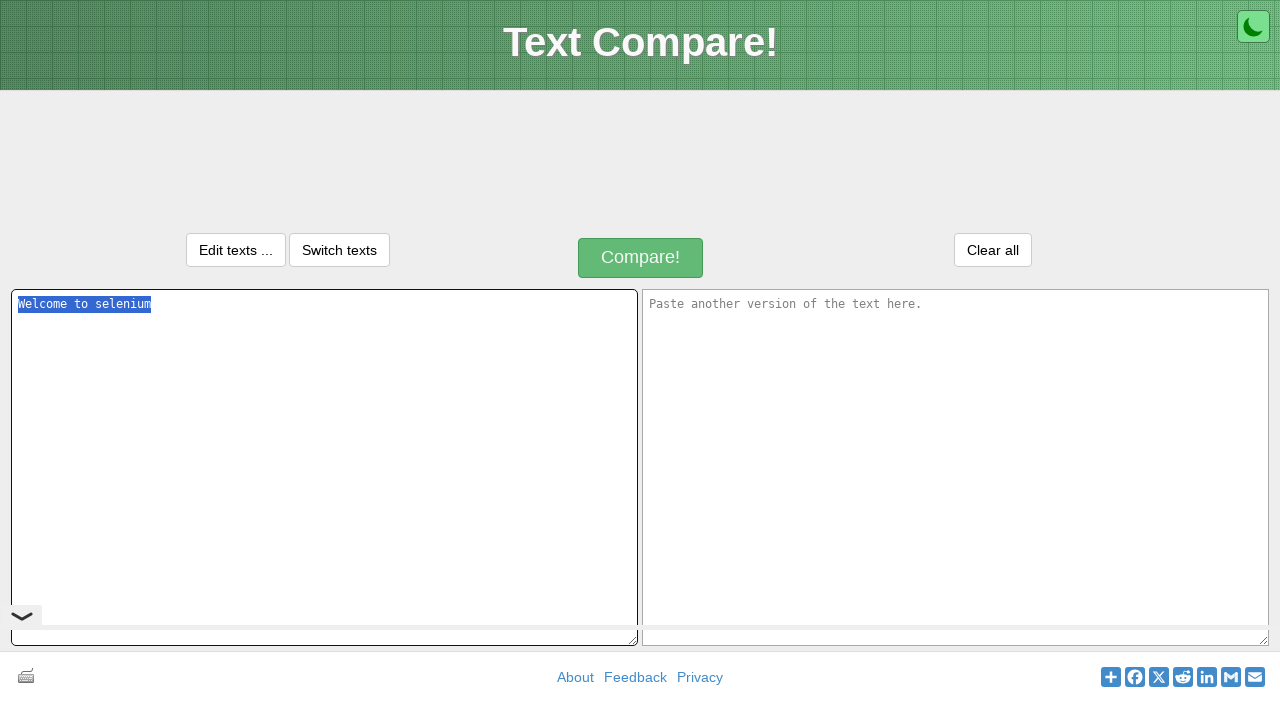

Copied selected text using Ctrl+C
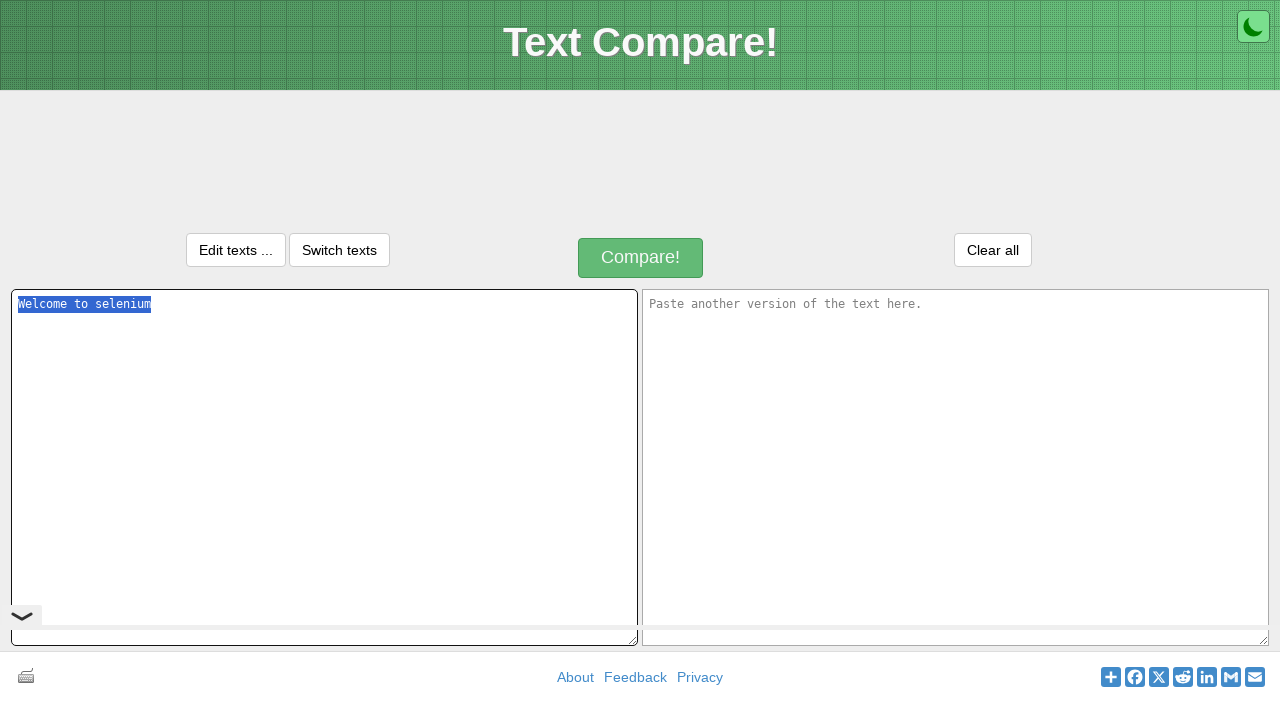

Tabbed to the next textarea field
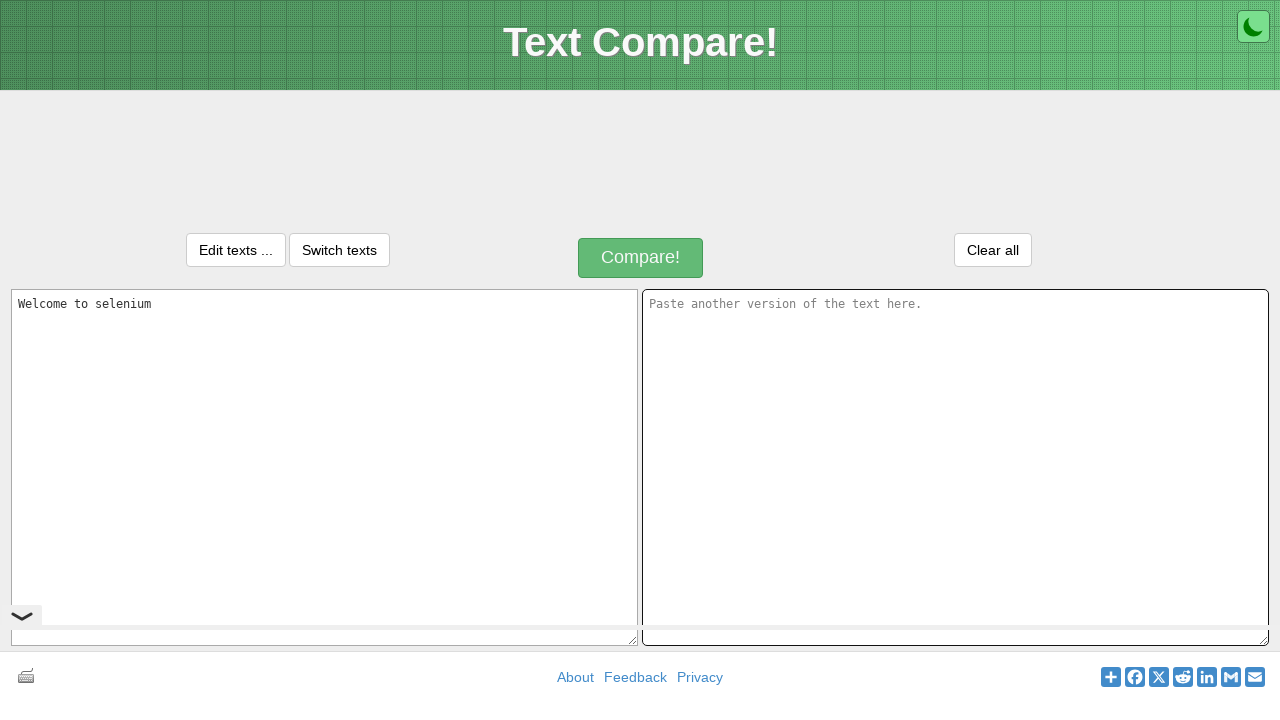

Pasted copied text into the second textarea using Ctrl+V
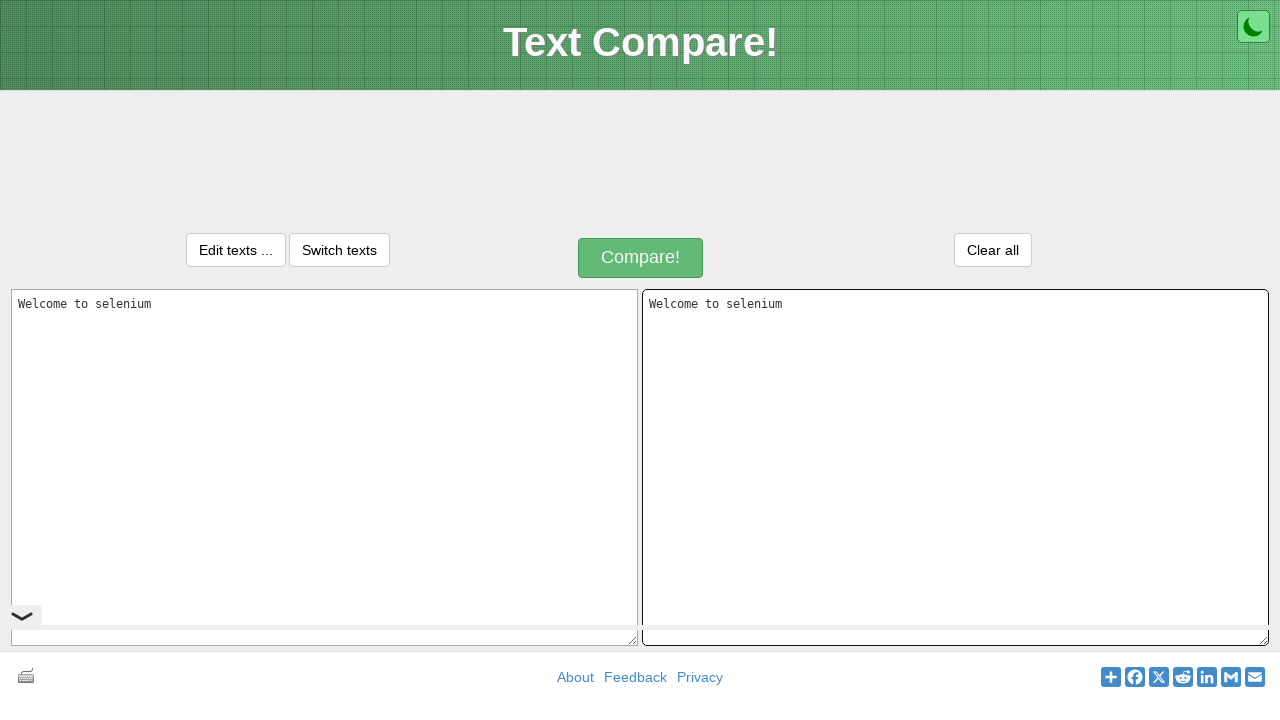

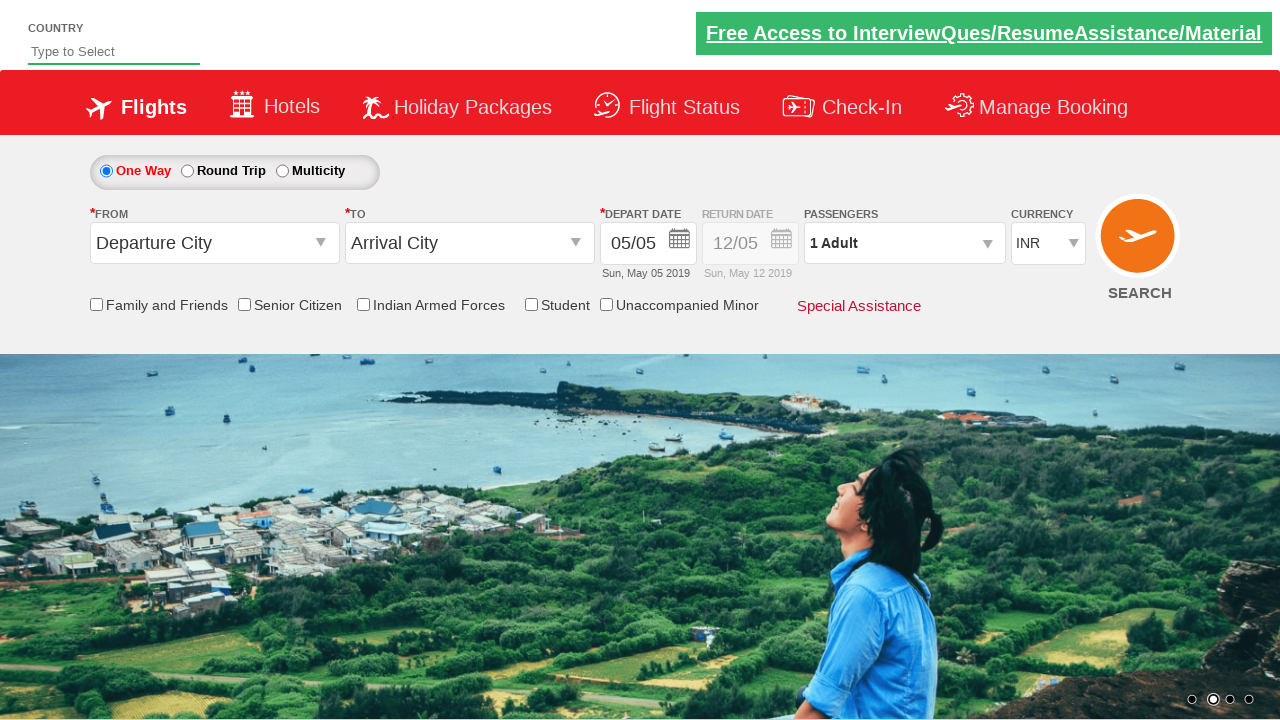